Demonstrates drag and drop functionality by dragging an element into a droppable area on jQuery UI demo page

Starting URL: https://jqueryui.com/droppable/

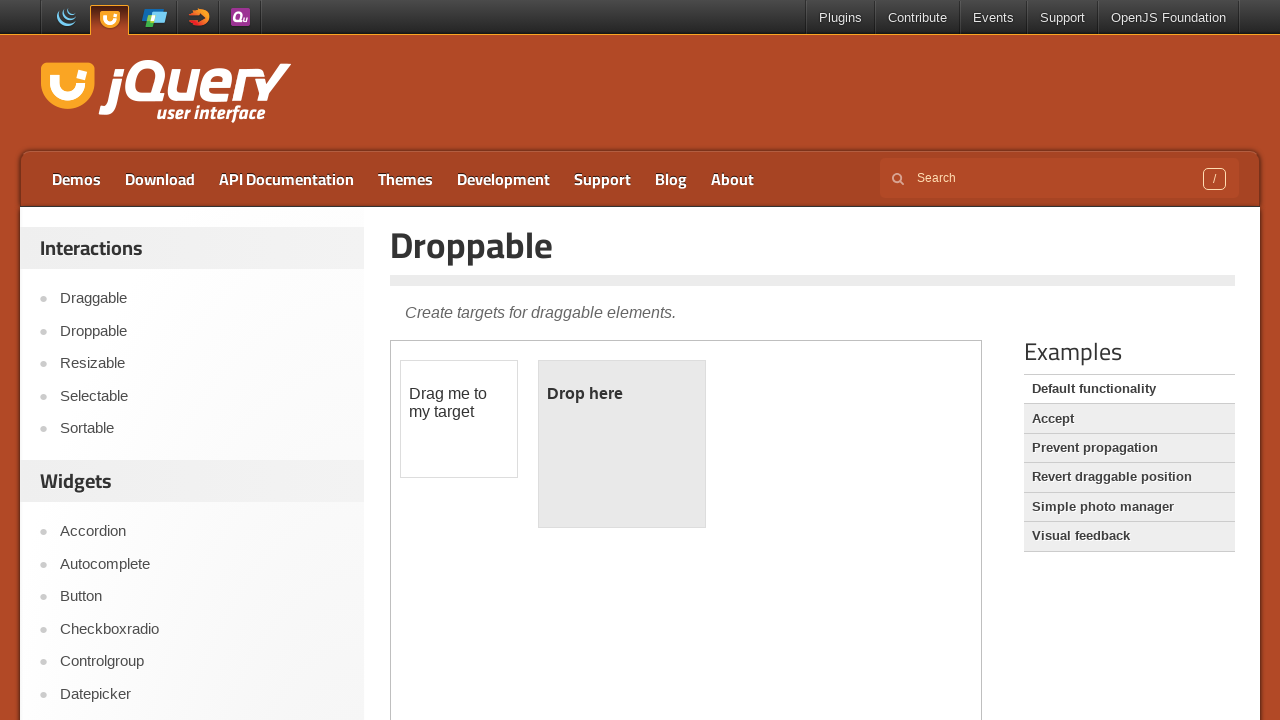

Located and selected the first iframe containing the jQuery UI demo
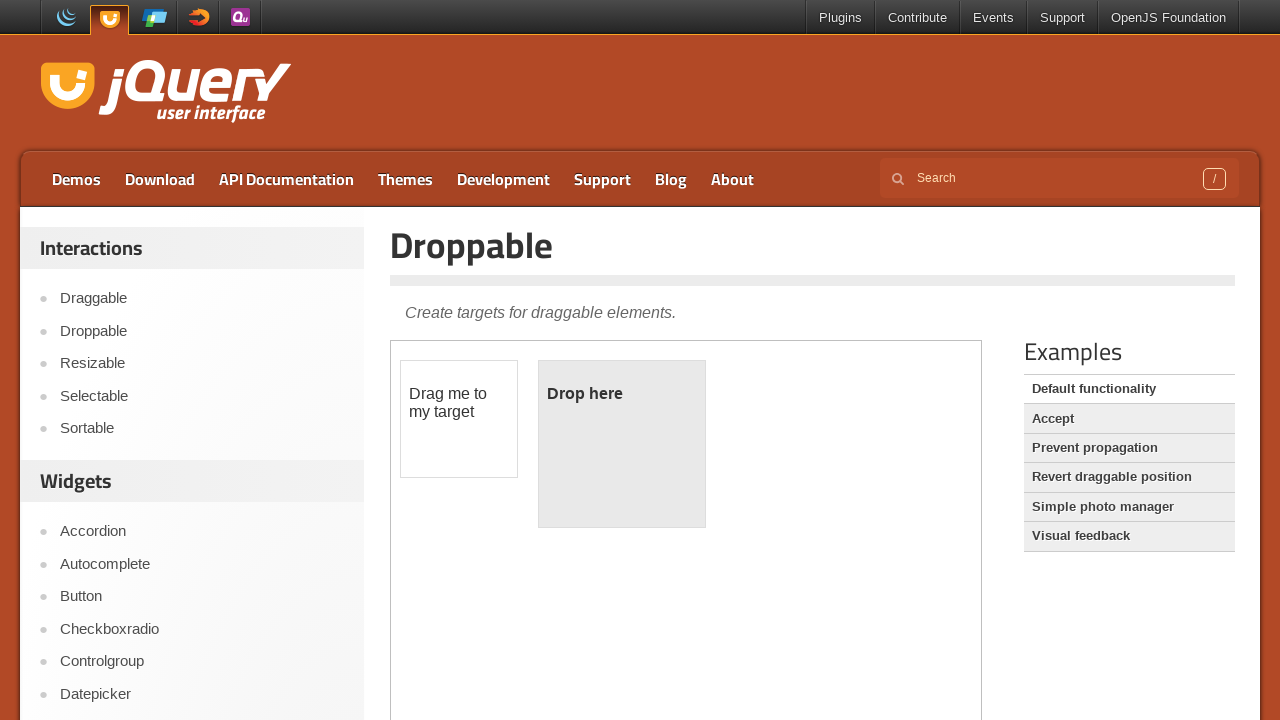

Located the draggable element with id 'draggable'
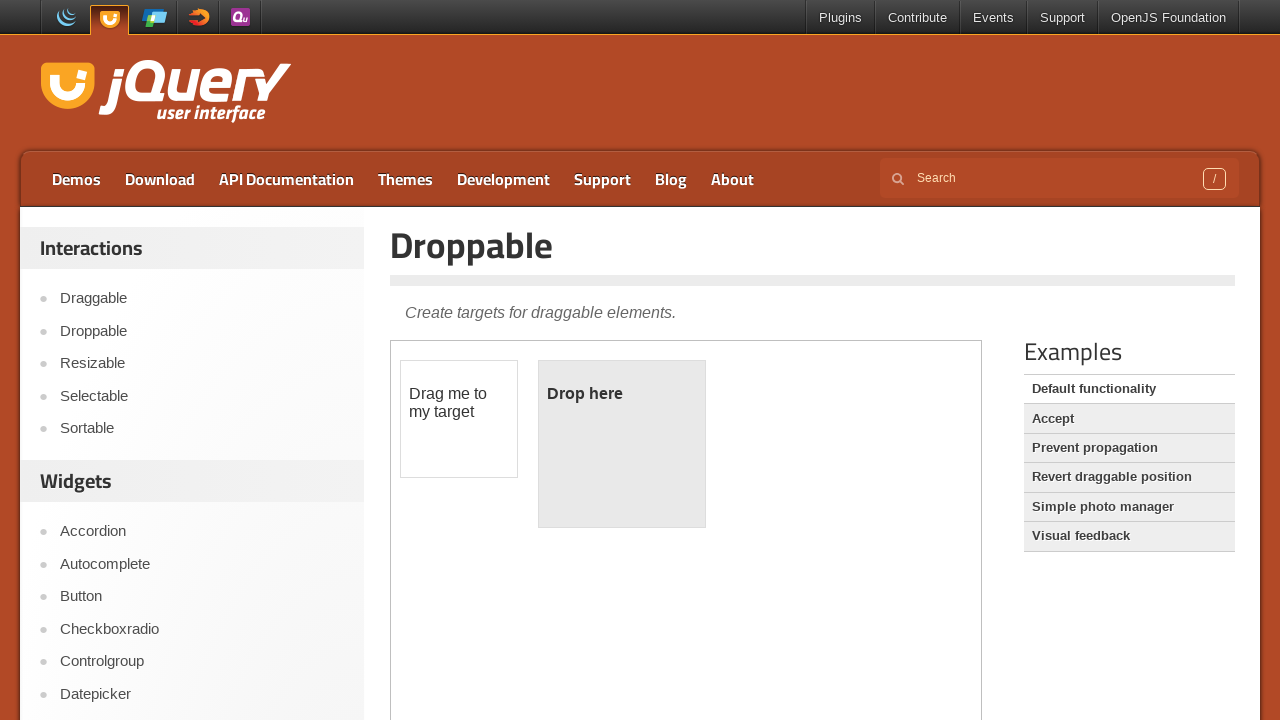

Located the droppable target element with id 'droppable'
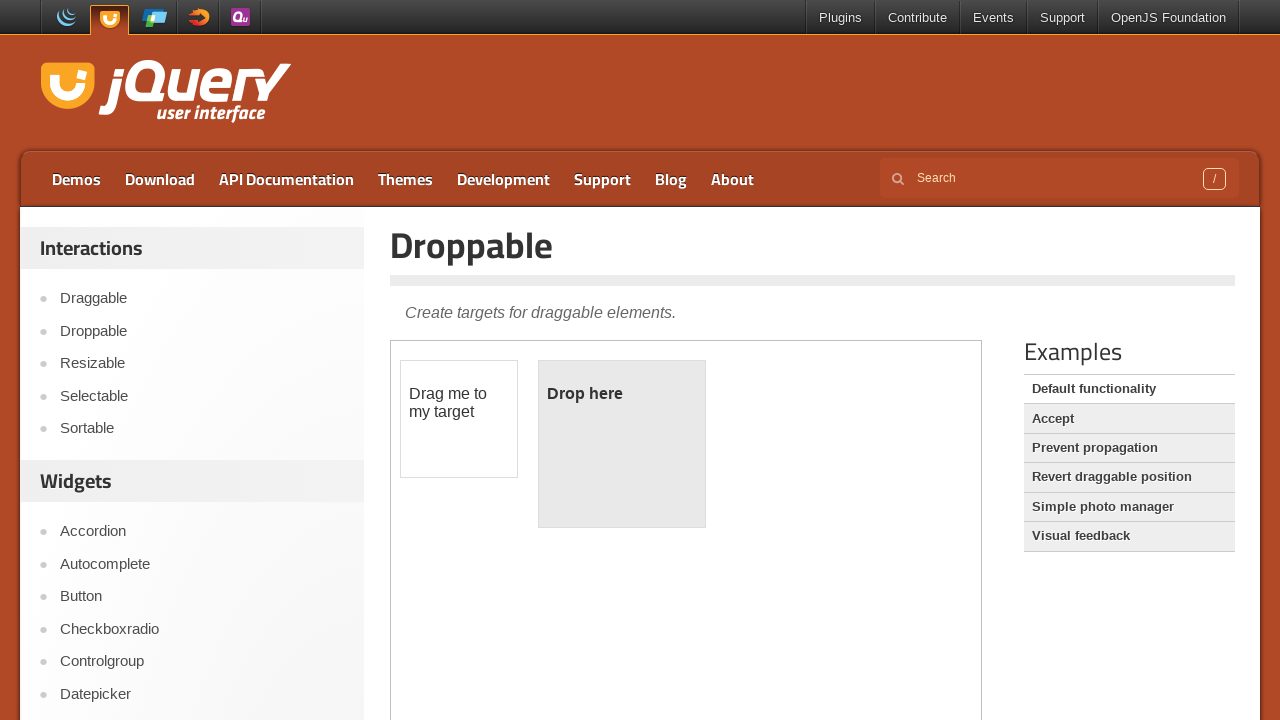

Dragged the draggable element onto the droppable target area at (622, 444)
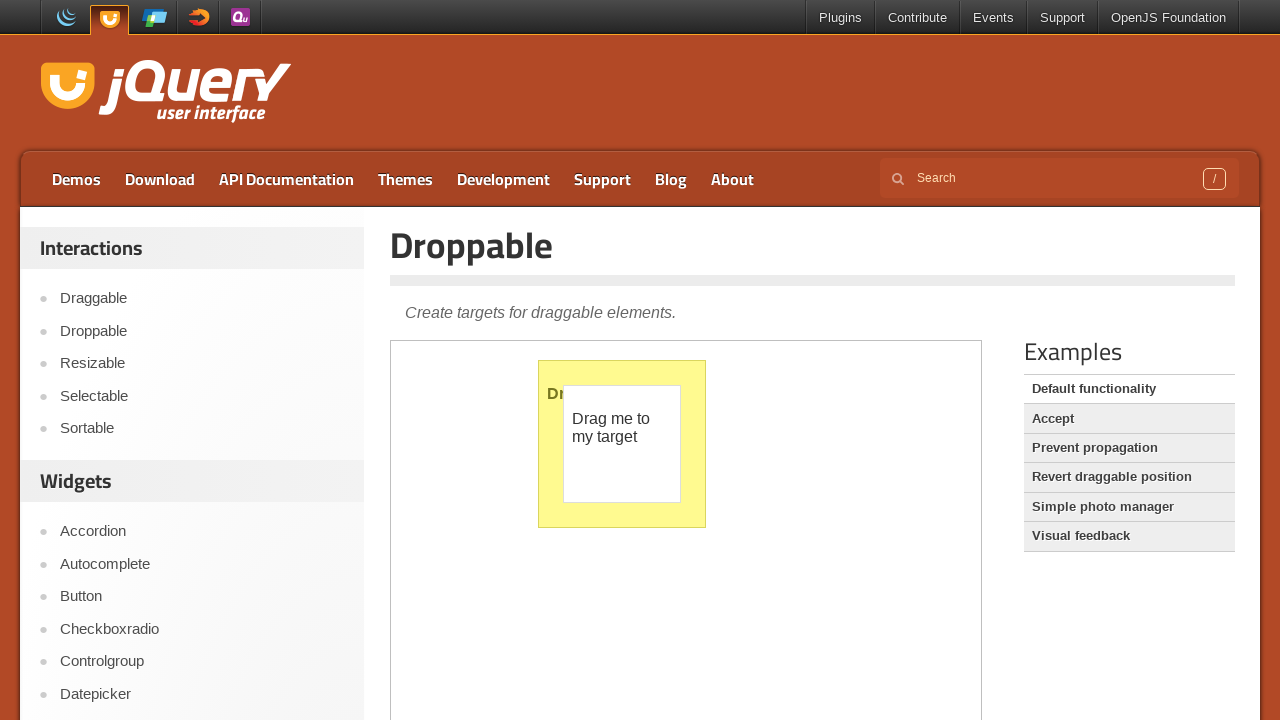

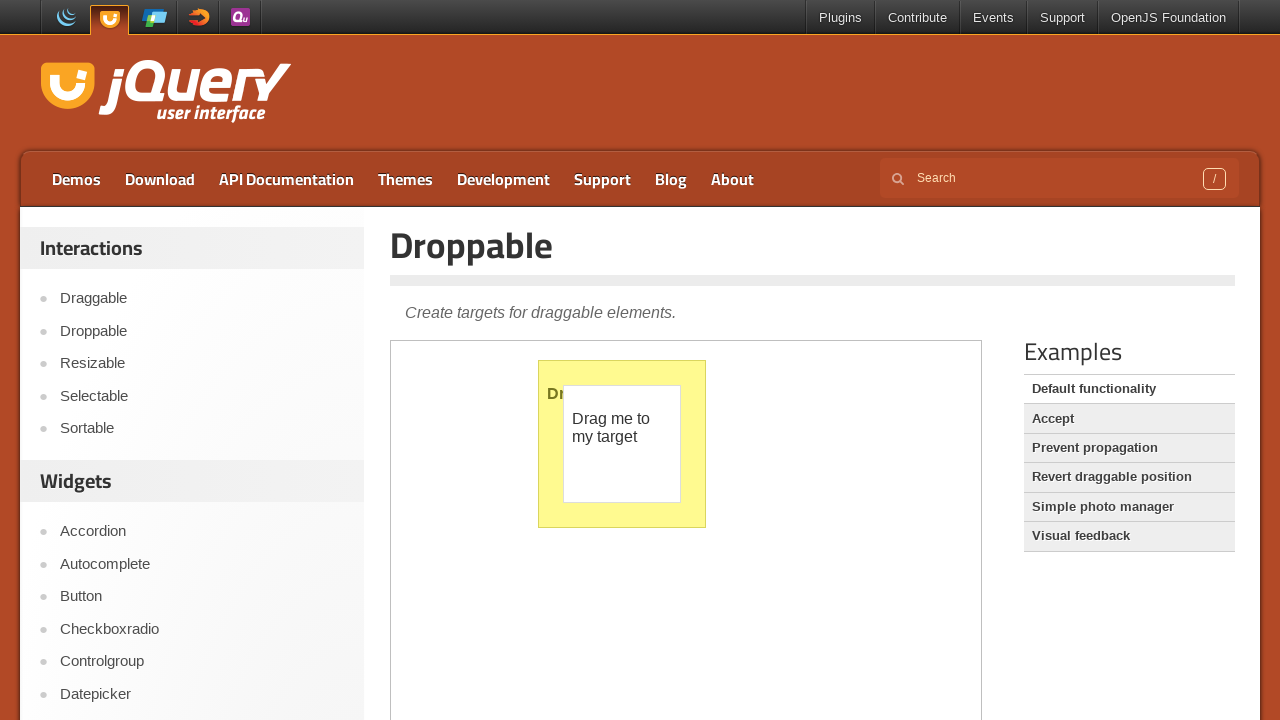